Tests navigation through the US Senate website by accessing the states selection dropdown, navigating to a state page, and verifying senator profile information is displayed with social media links.

Starting URL: https://www.senate.gov/states/DE/intro.htm

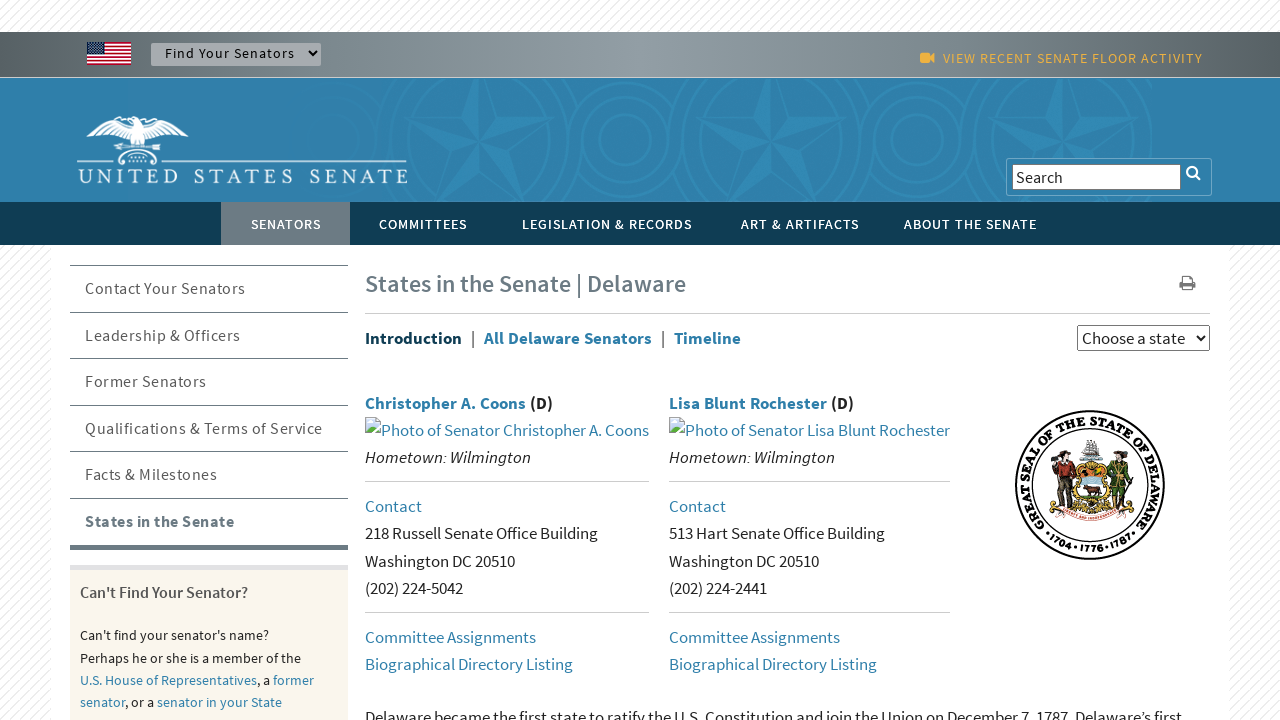

States selection dropdown loaded
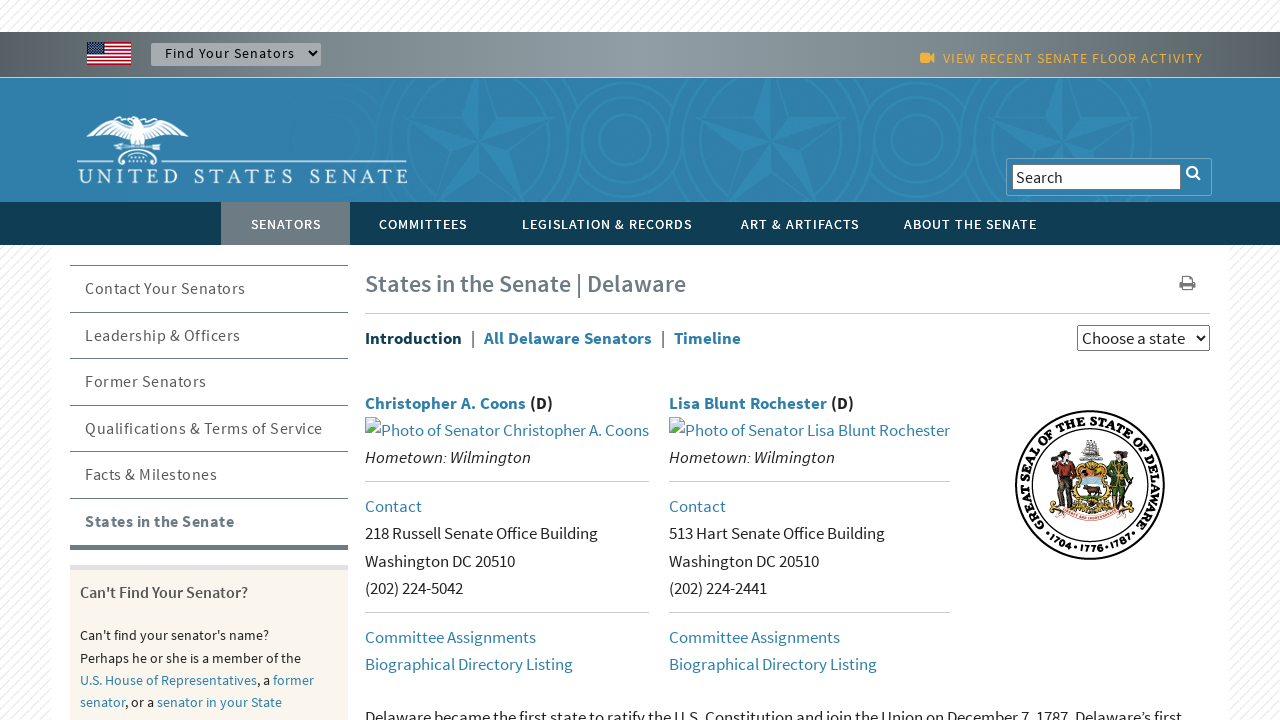

Located states dropdown element
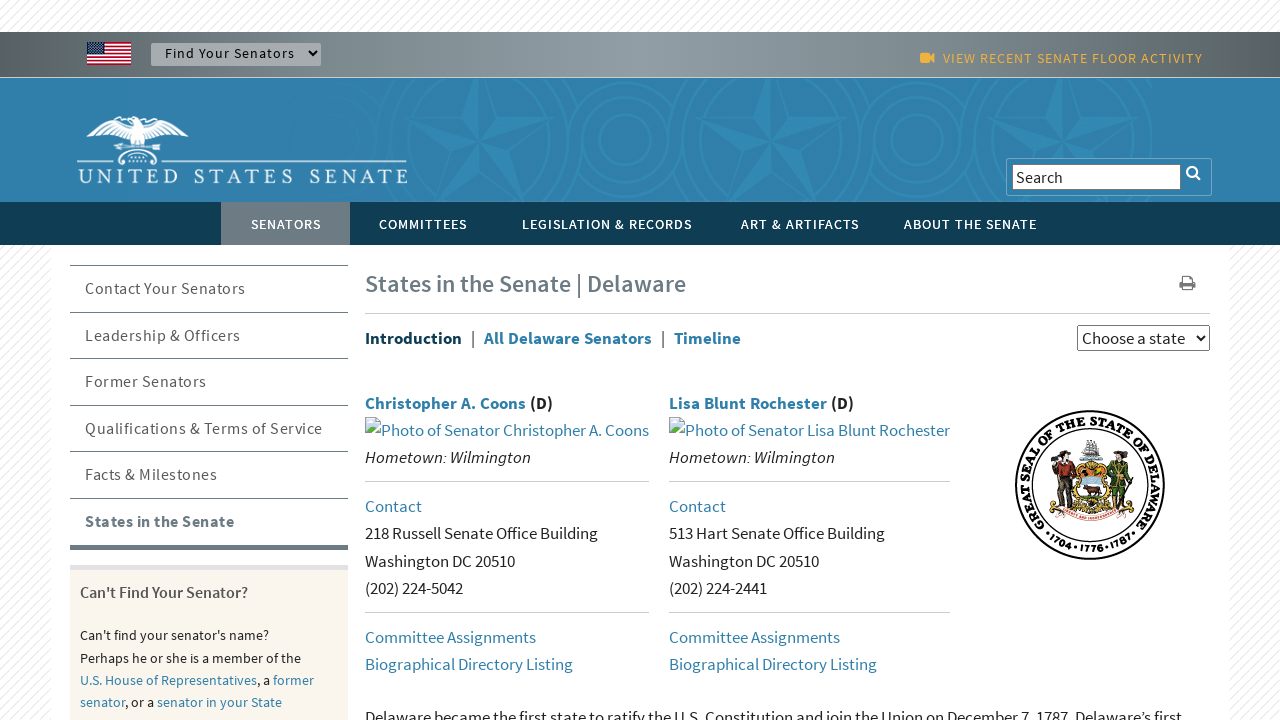

Selected California from states dropdown on #statesSelection
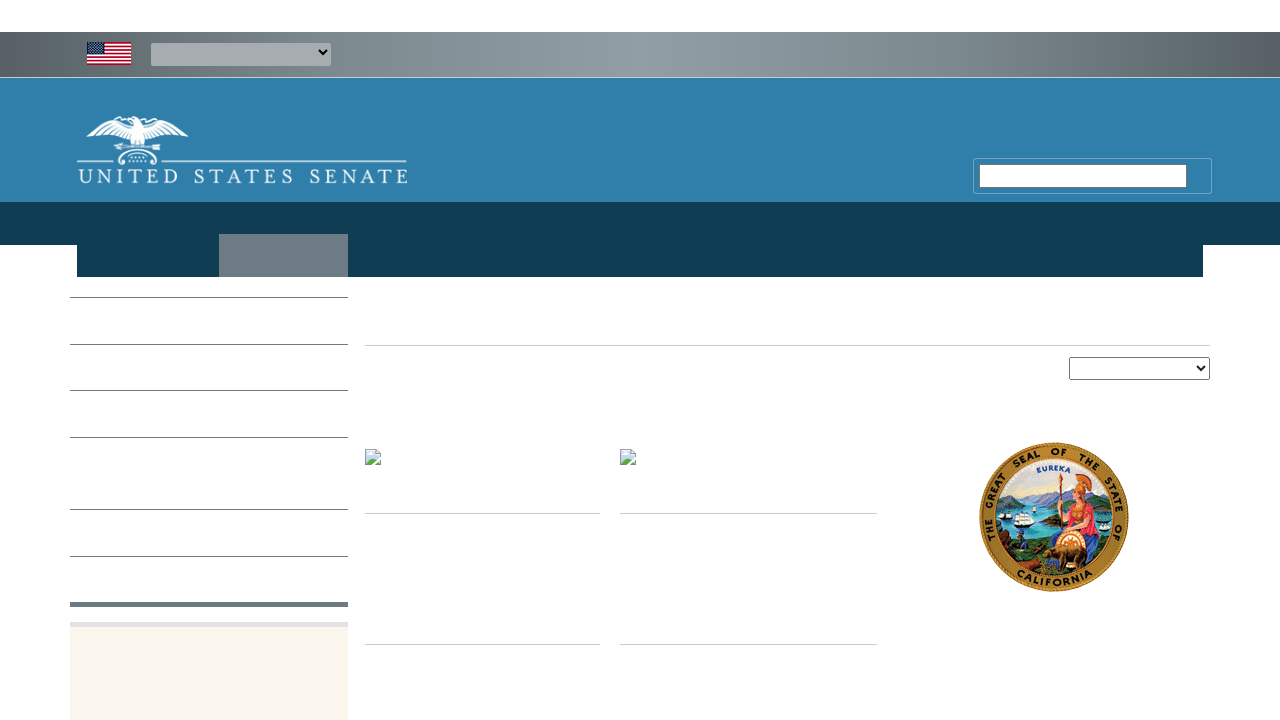

California state page loaded with senator rows displayed
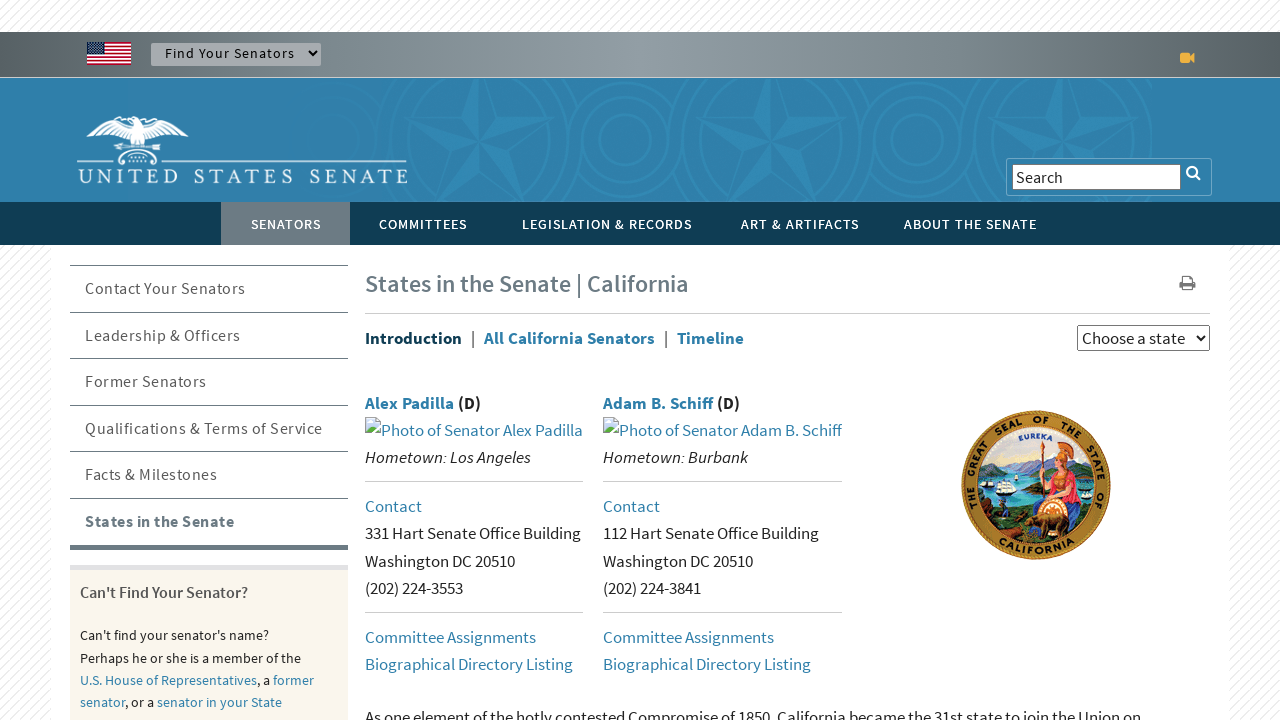

Clicked on first senator's profile link at (474, 430) on div.state-column a:has(img) >> nth=0
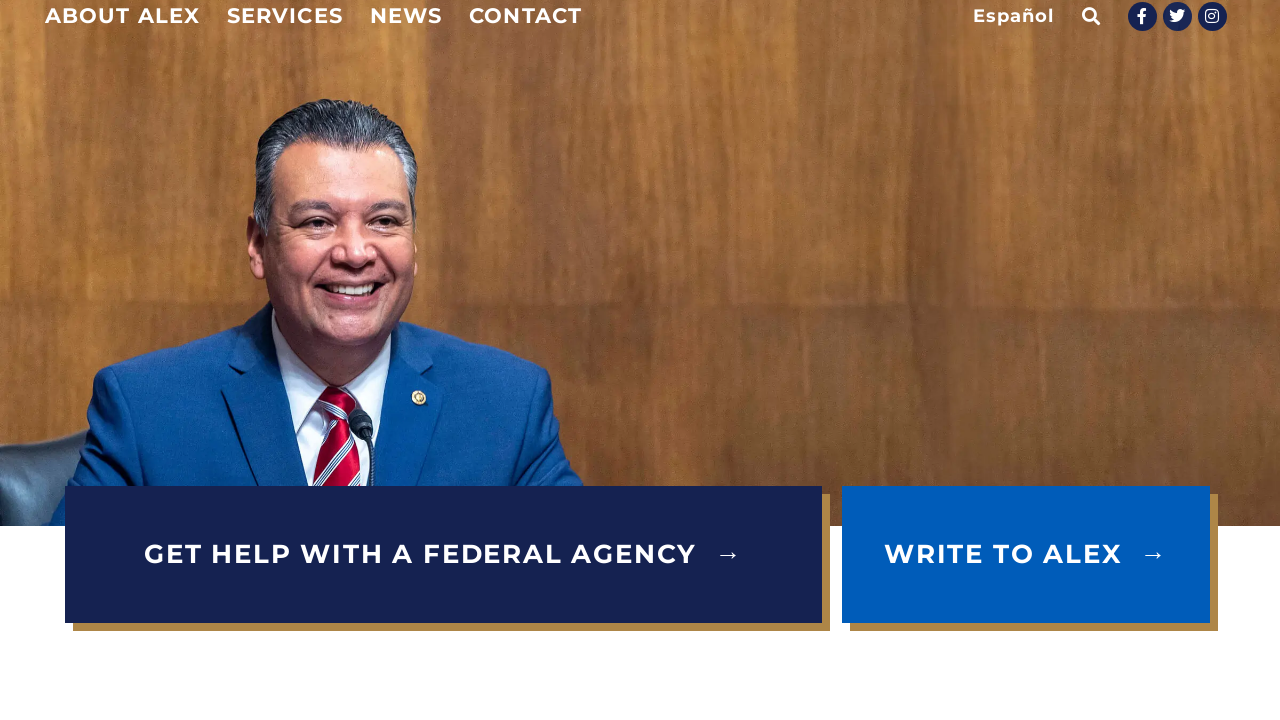

Senator's profile page loaded
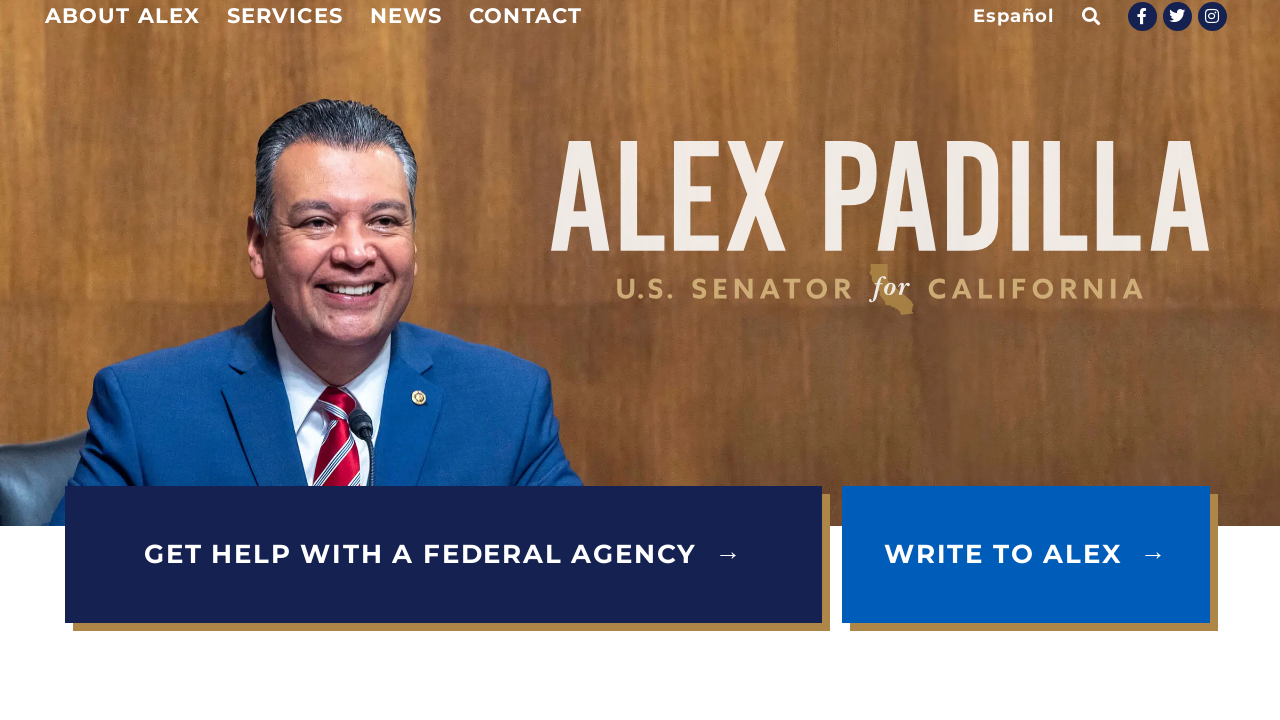

Waited for dynamic content to load on senator profile page
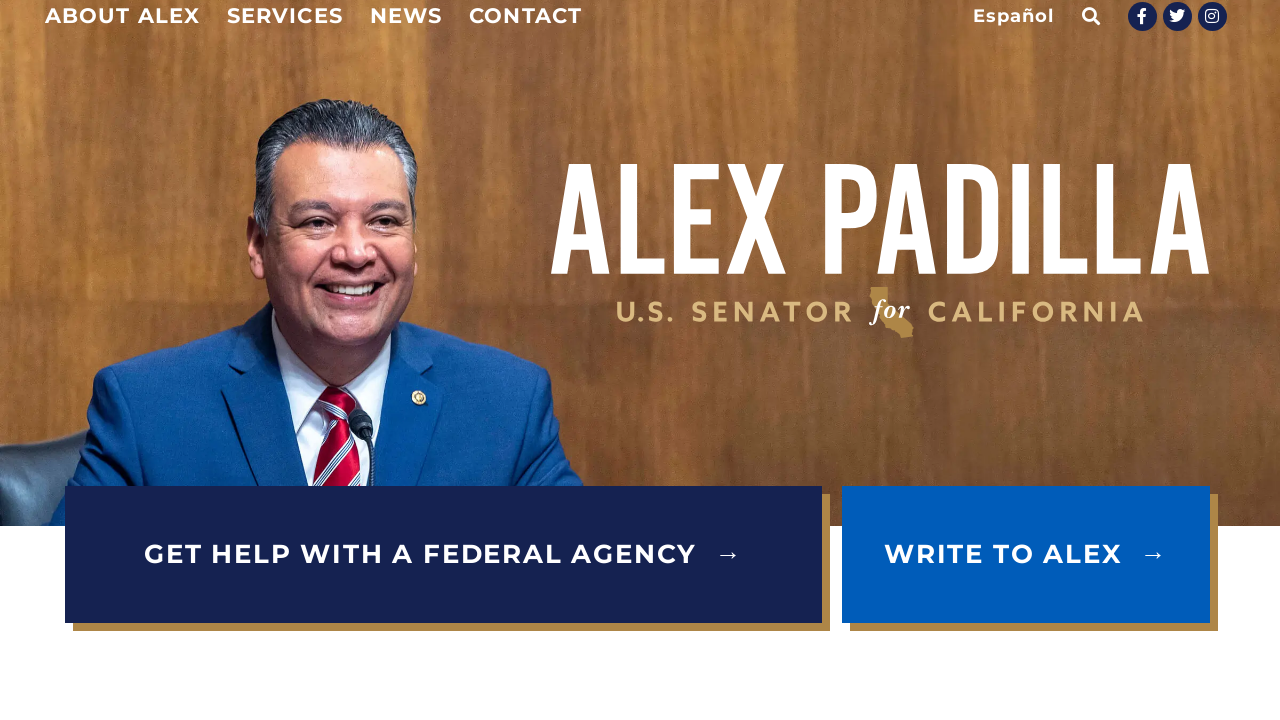

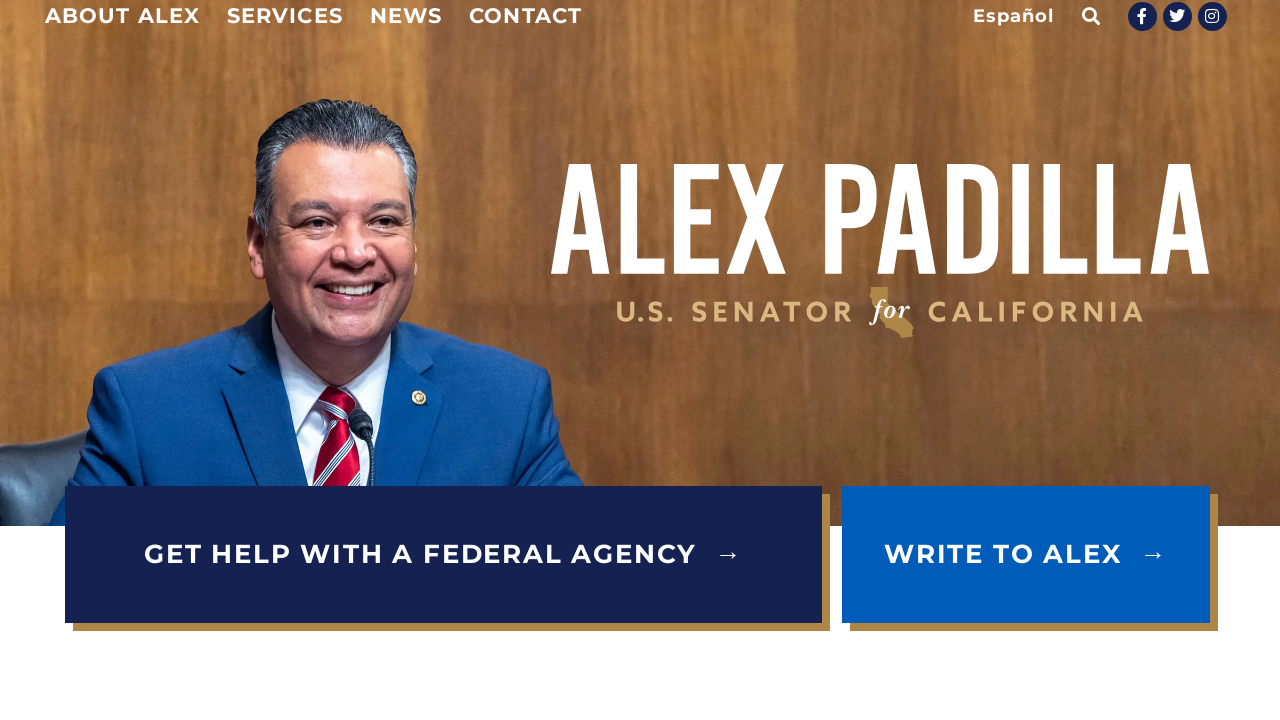